Tests the text box form on DemoQA website by navigating to the Elements section, filling out a form with name, email, and addresses, then submitting it

Starting URL: https://demoqa.com/

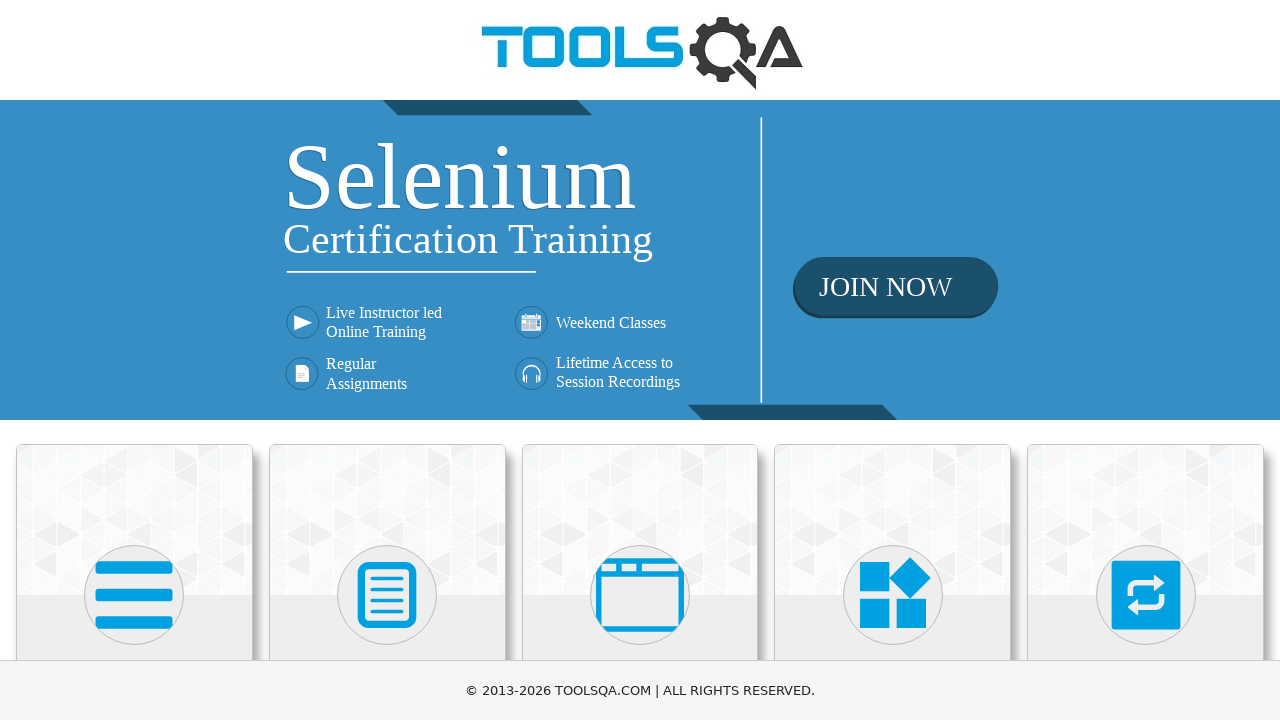

Scrolled down 250px to view Elements card
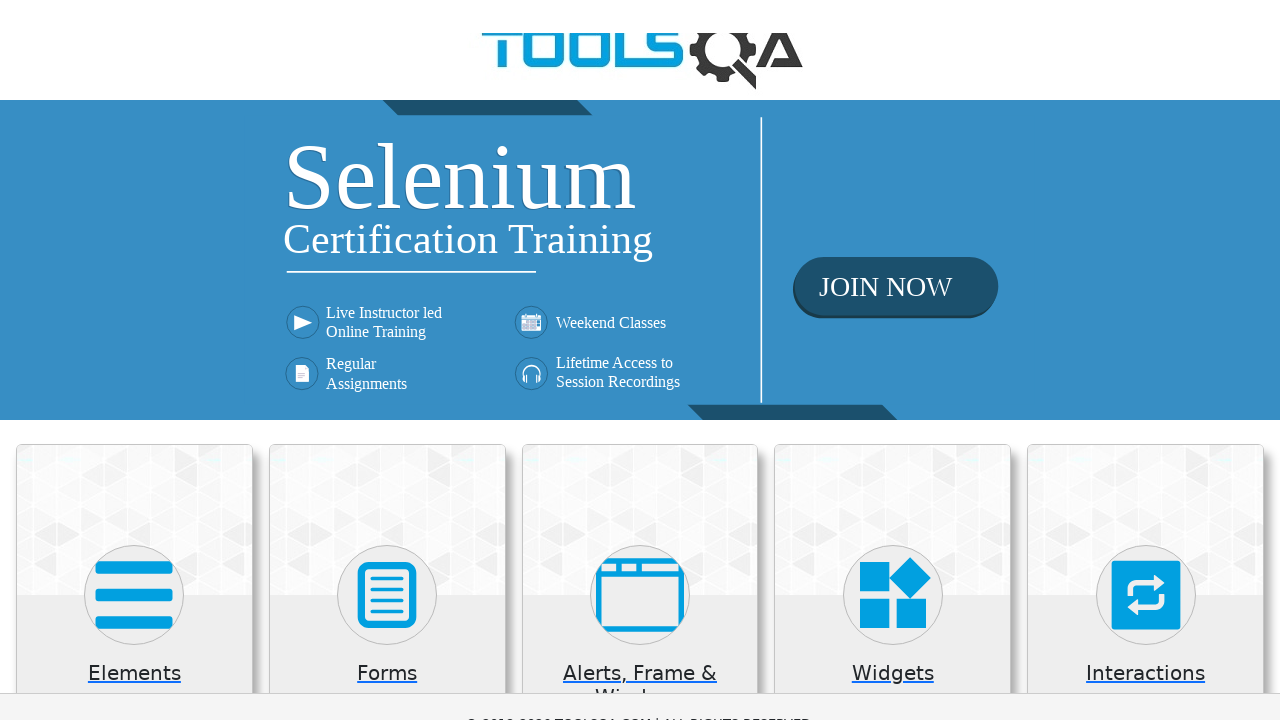

Clicked on Elements card at (134, 427) on xpath=//div[@class='card-body'][1]
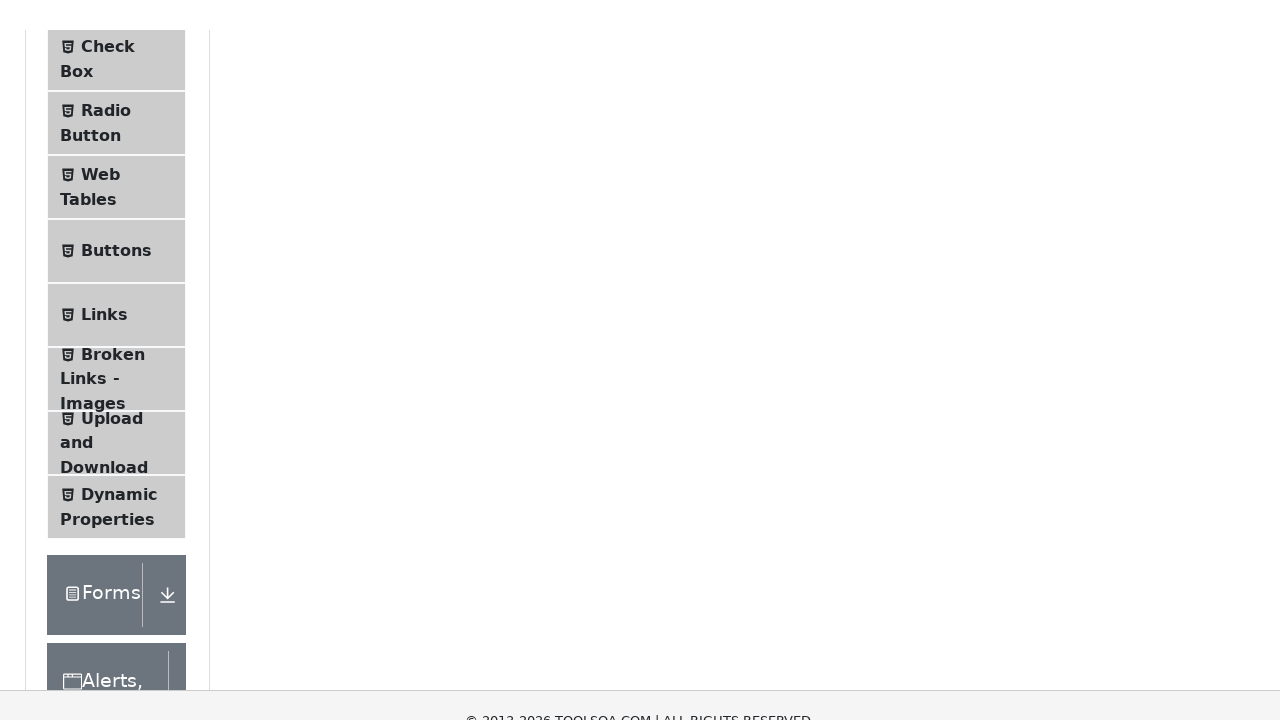

Clicked on TextBox menu item at (116, 261) on xpath=//li[@id='item-0'][1]
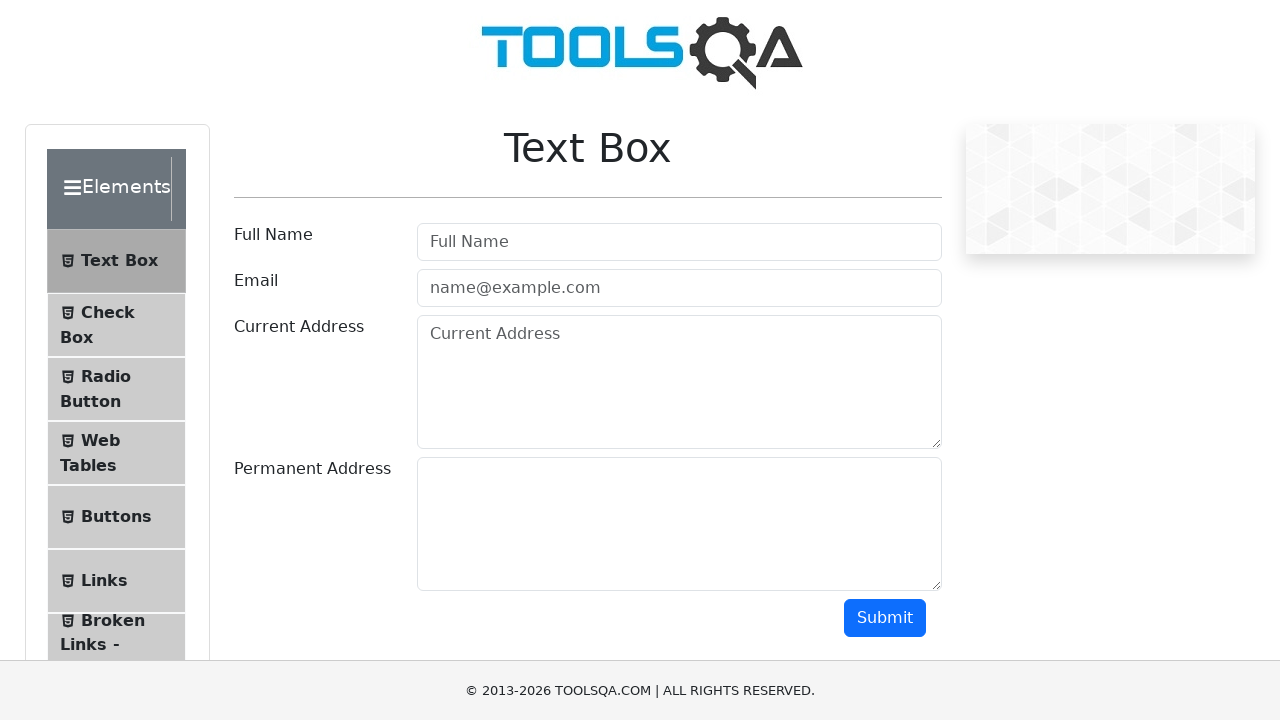

Filled in name field with 'sachin mahir' on //input[@id='userName']
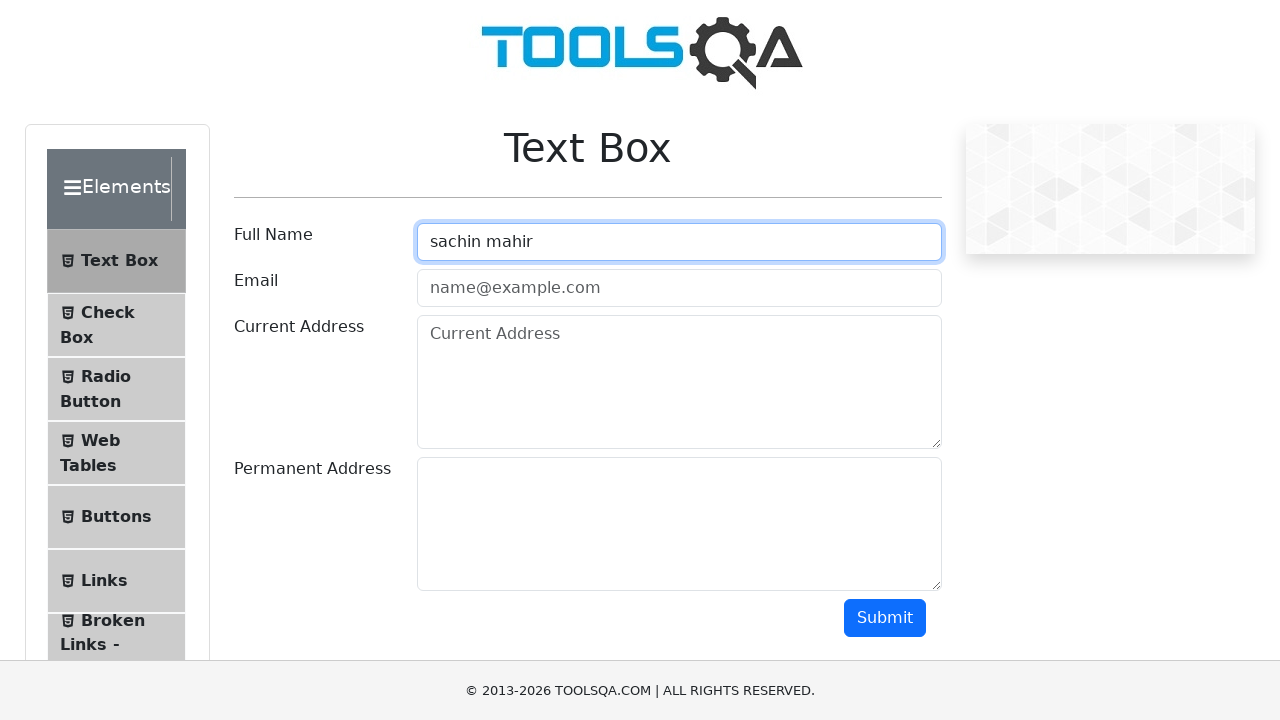

Filled in email field with 'sachinmahir@gmail.com' on //input[@id='userEmail']
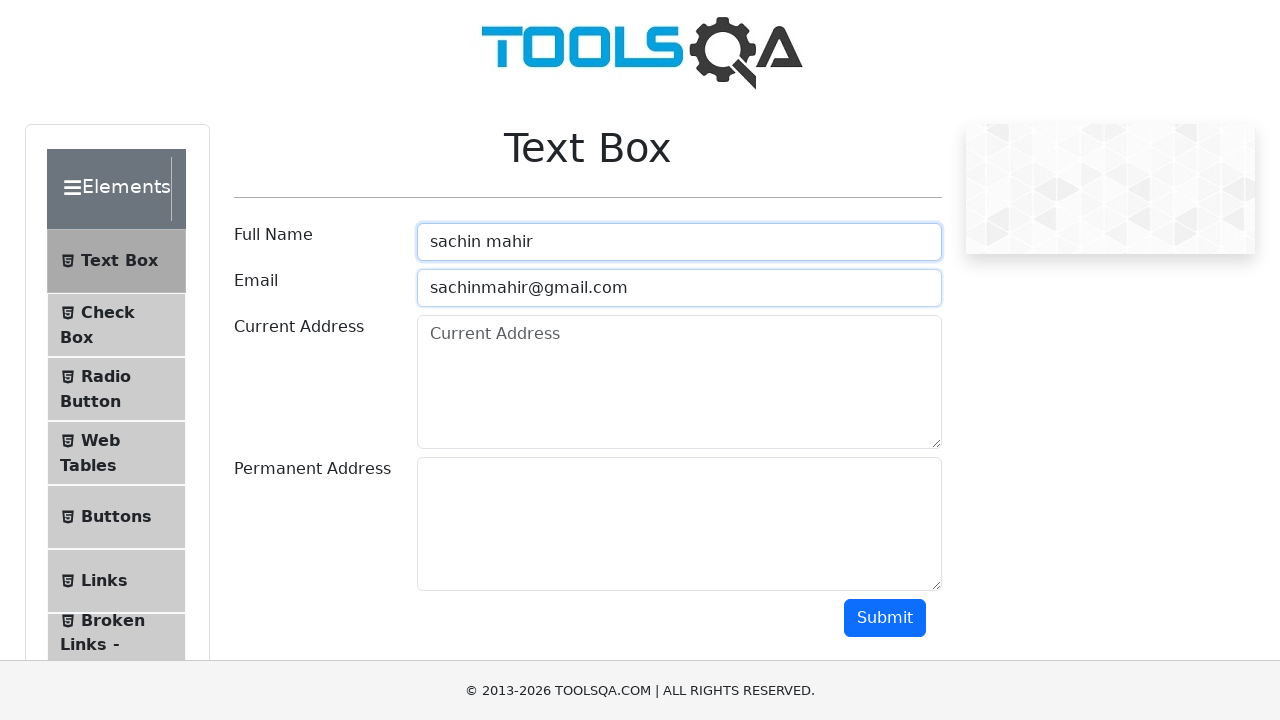

Filled in current address field with '153,main street,Bangalore' on //textarea[@id='currentAddress']
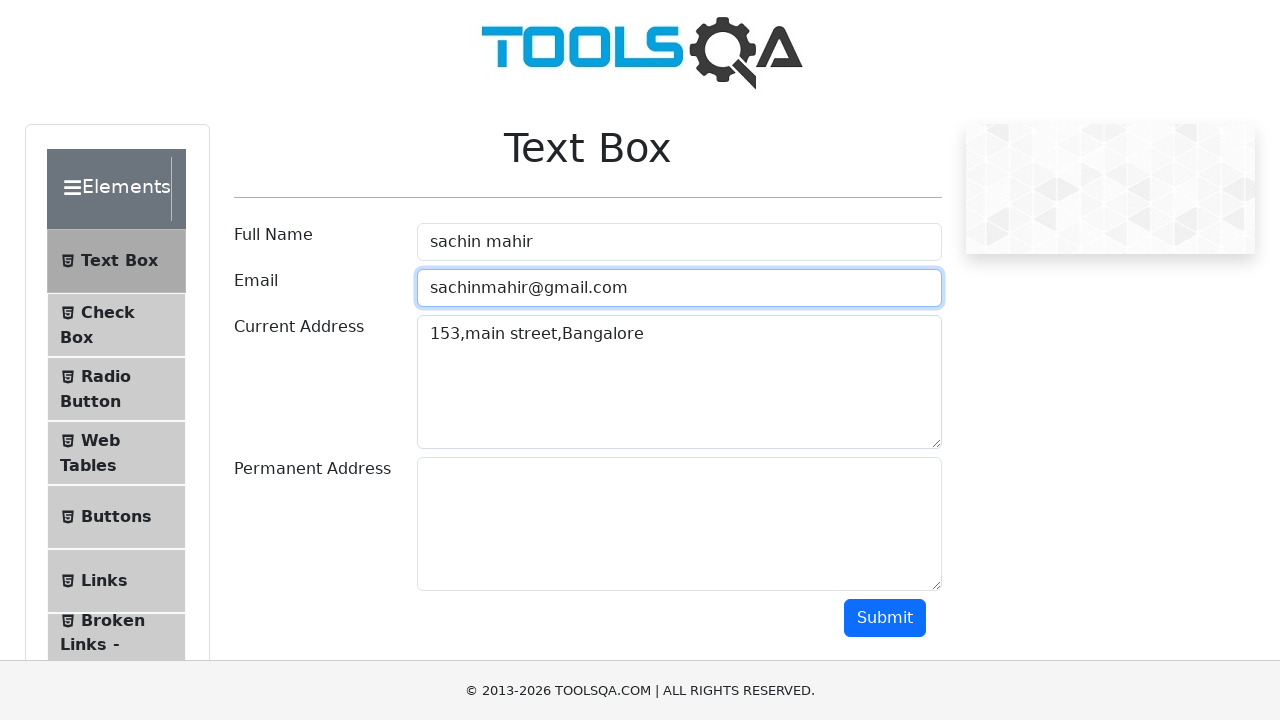

Filled in permanent address field with '23,1st cross street,Bangalore' on //textarea[@id='permanentAddress']
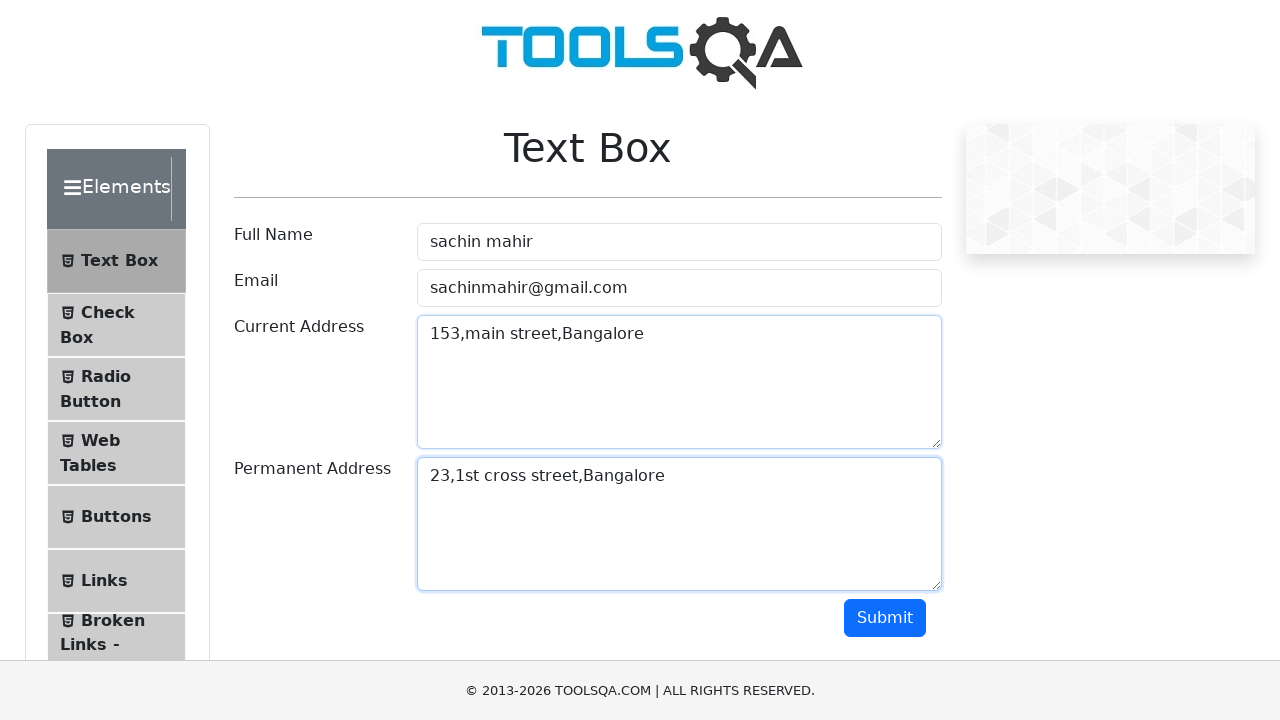

Scrolled down 250px to view submit button
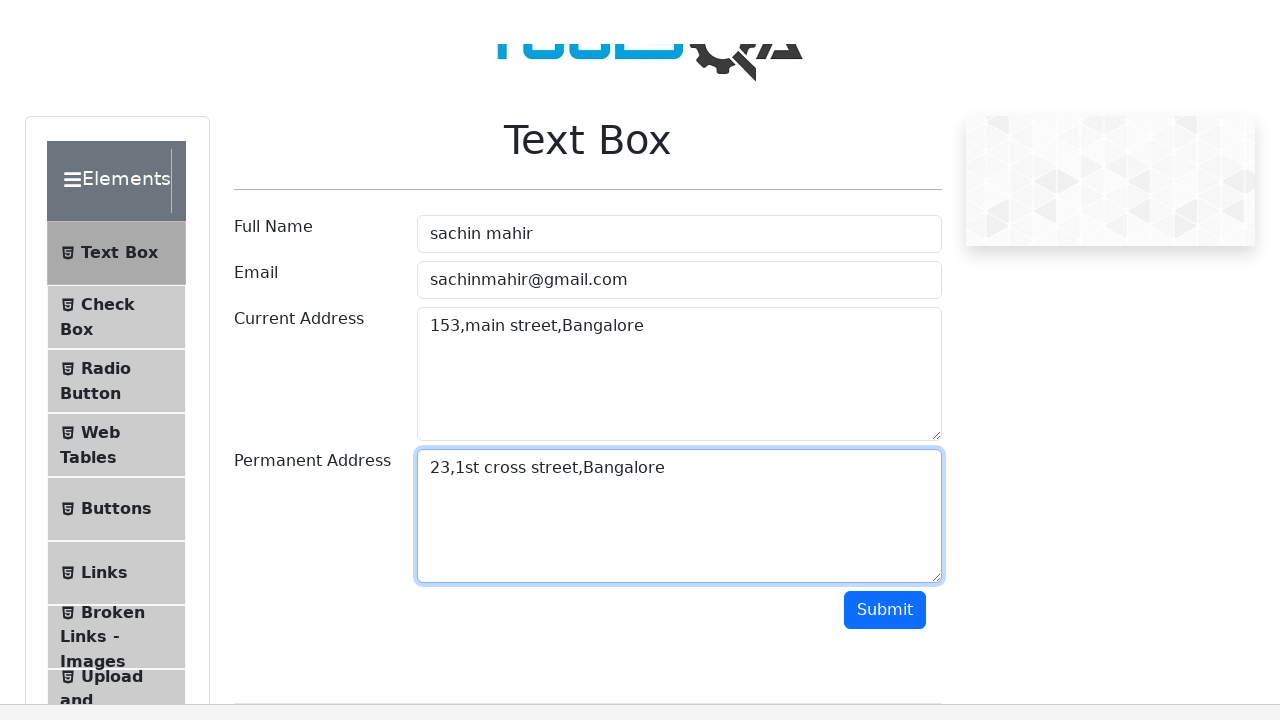

Clicked submit button to submit the form at (885, 368) on xpath=//button[@id='submit']
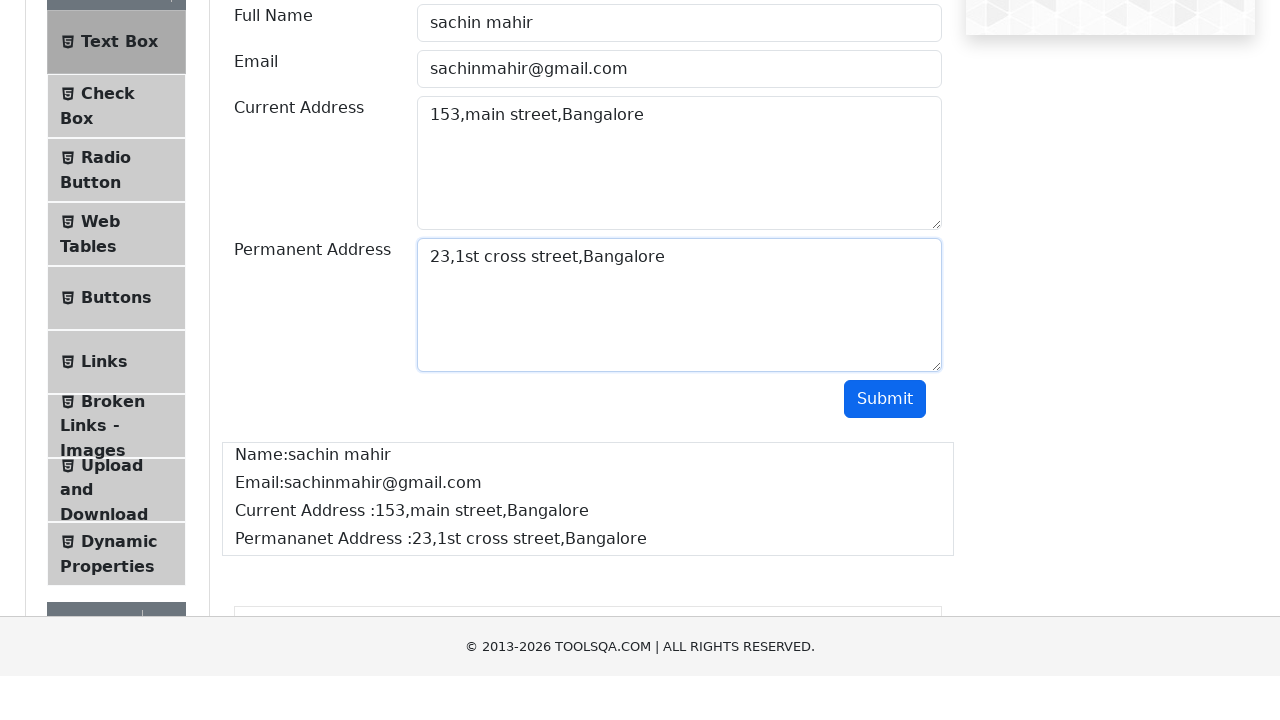

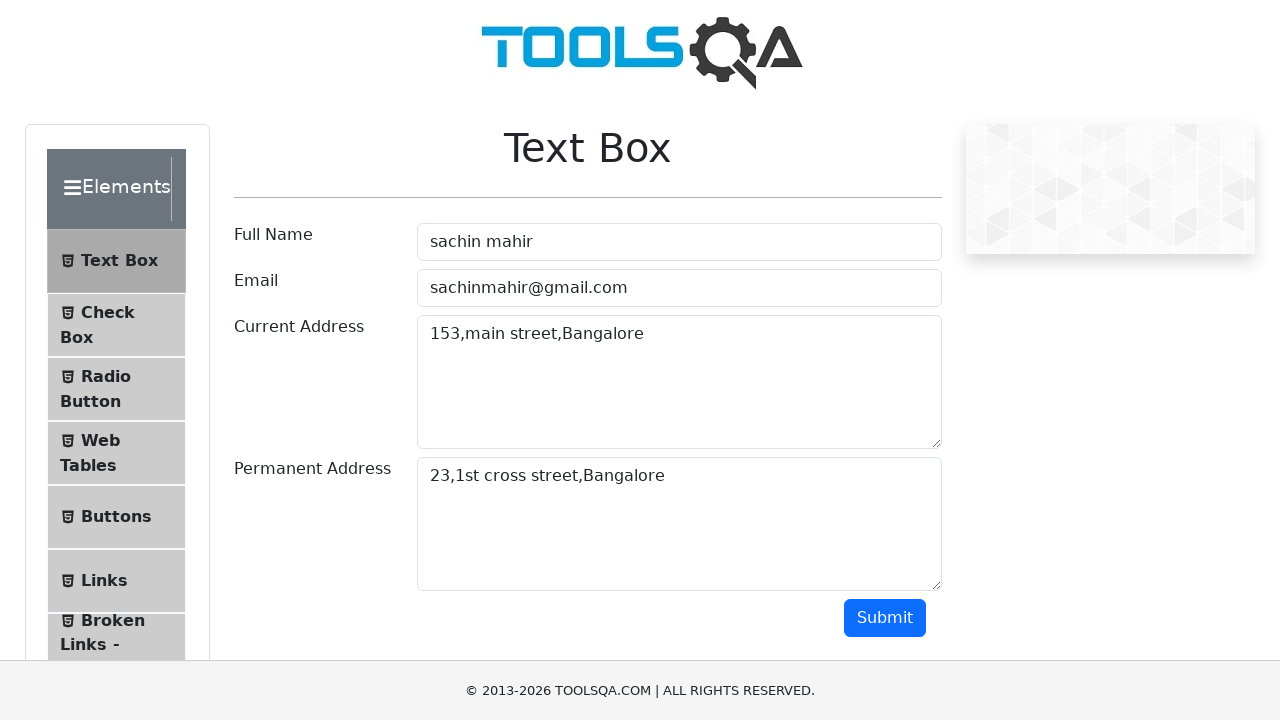